Navigates to Tianjin University website and verifies the page title matches the expected value

Starting URL: http://www.tju.edu.cn

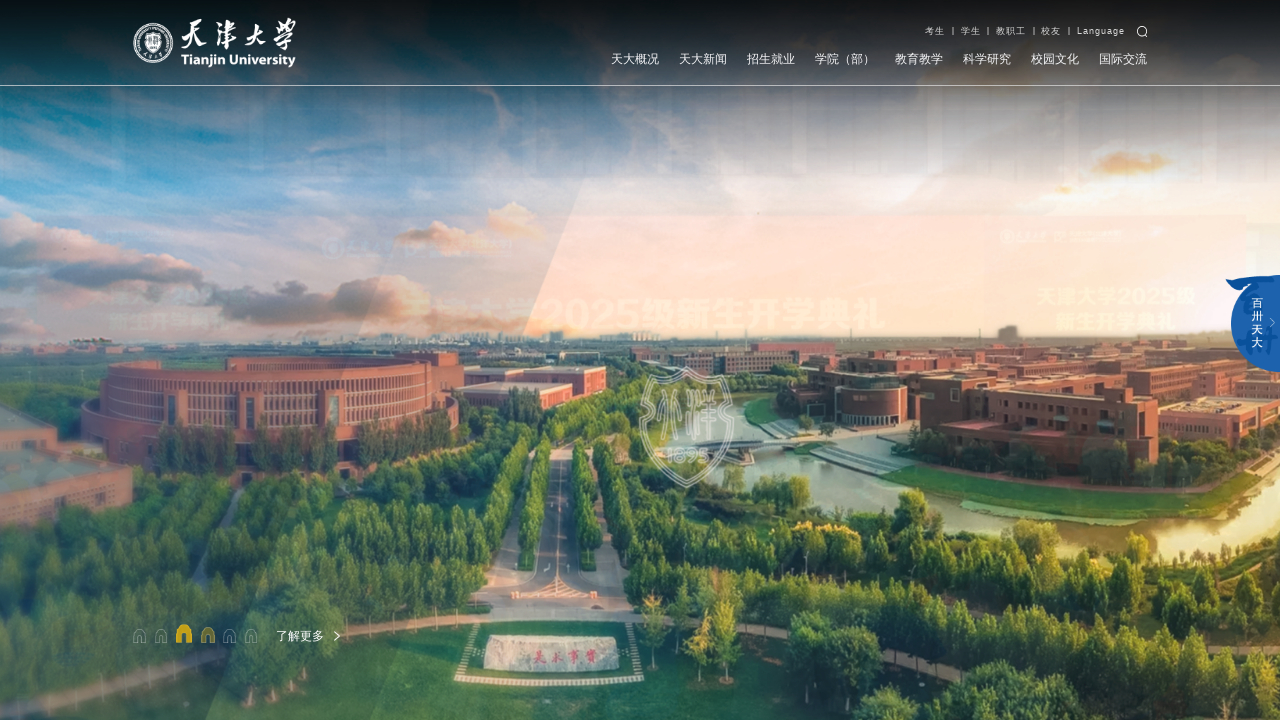

Navigated to Tianjin University website (http://www.tju.edu.cn)
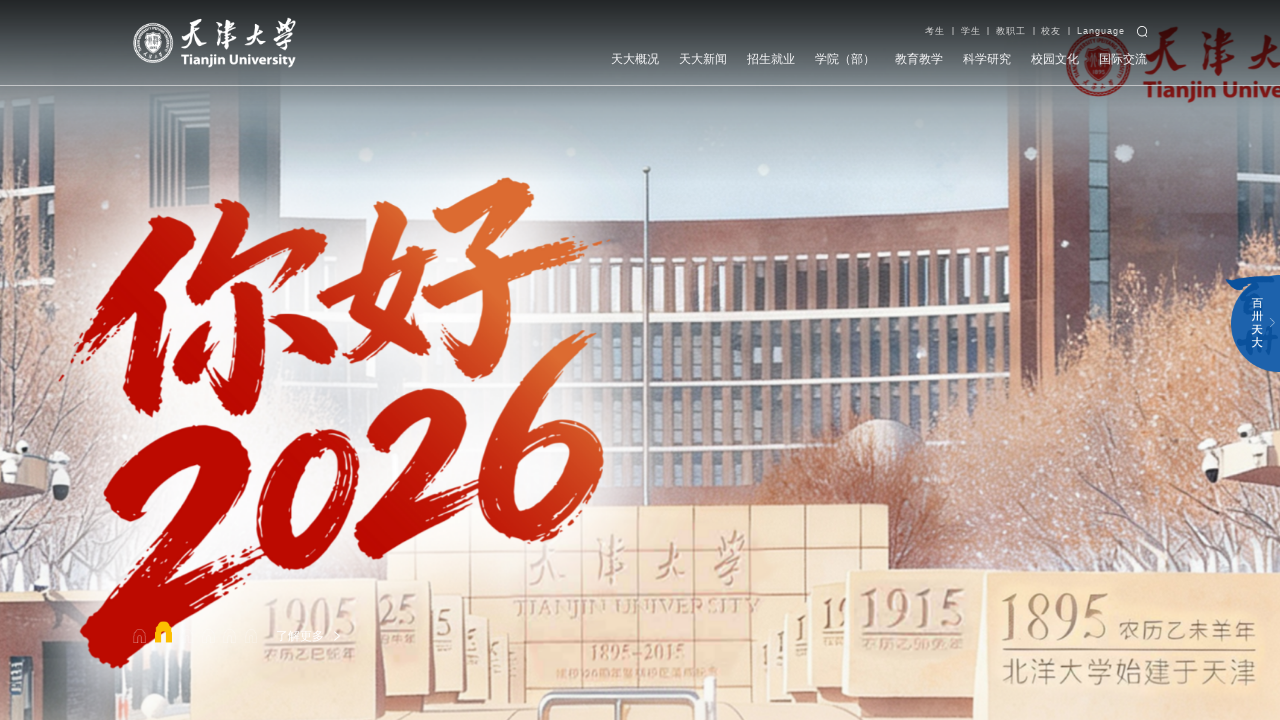

Retrieved page title
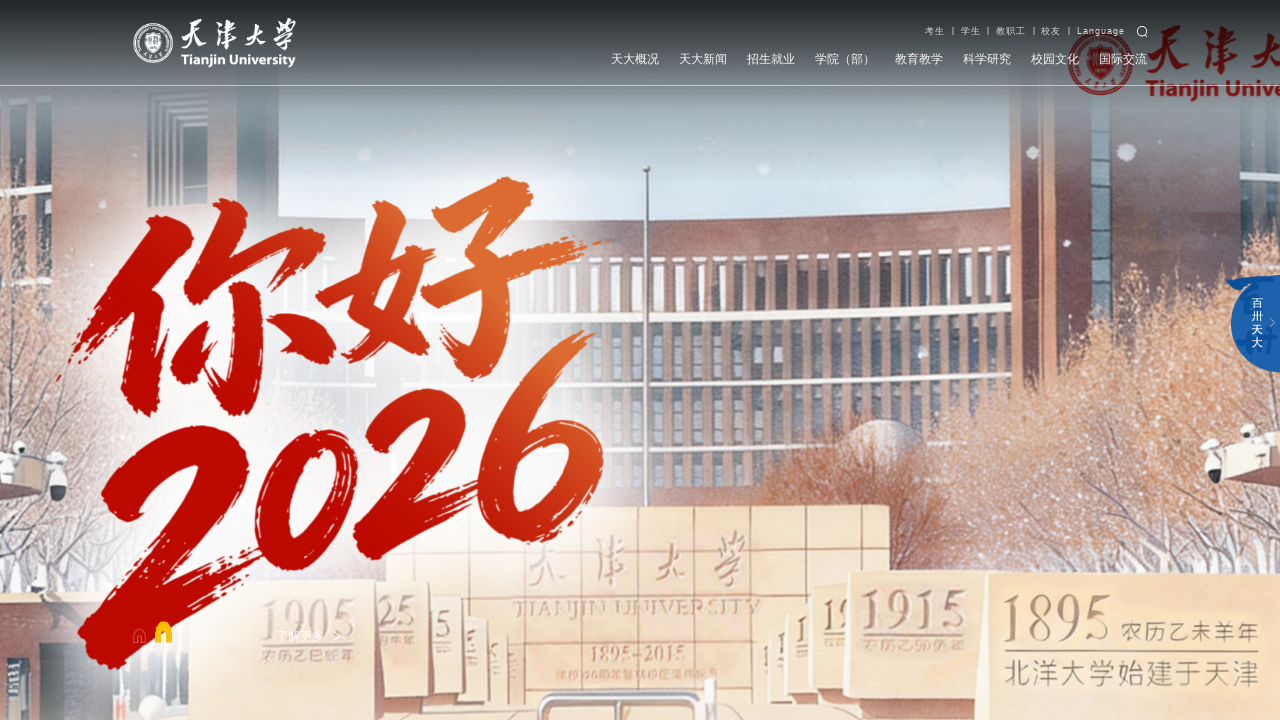

Test Passed! Page title '天津大学' matches expected title '天津大学'
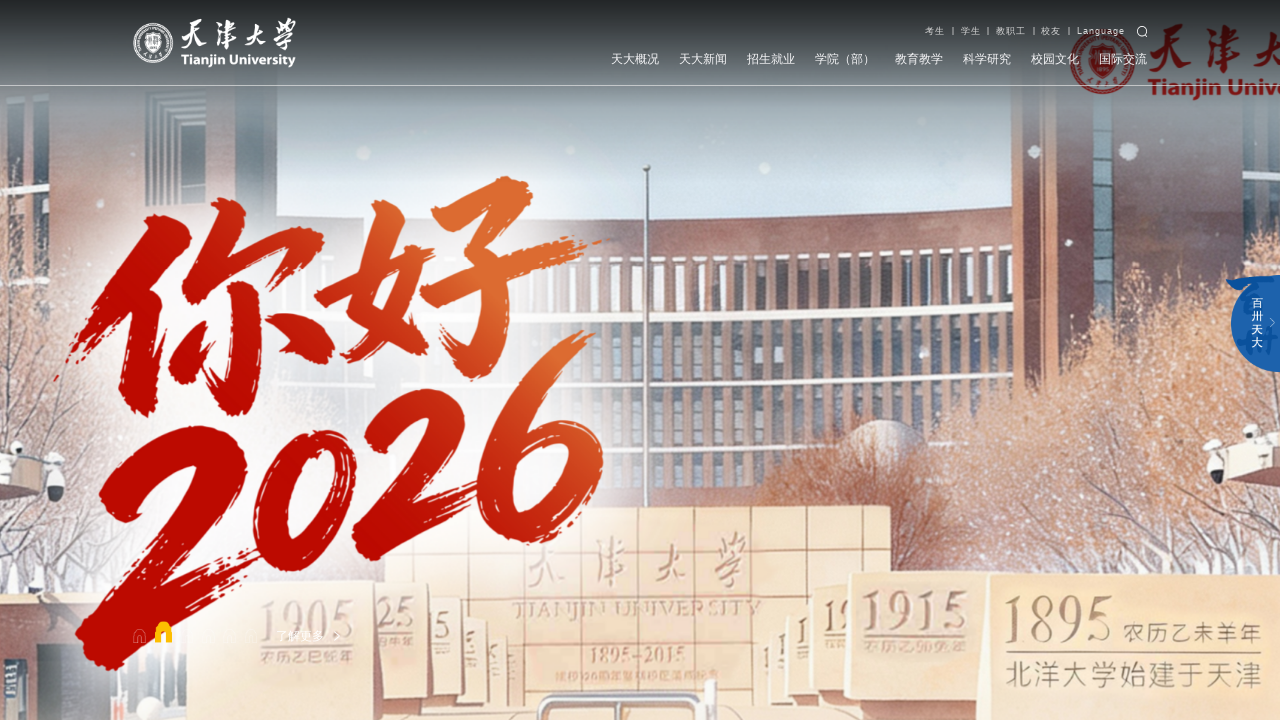

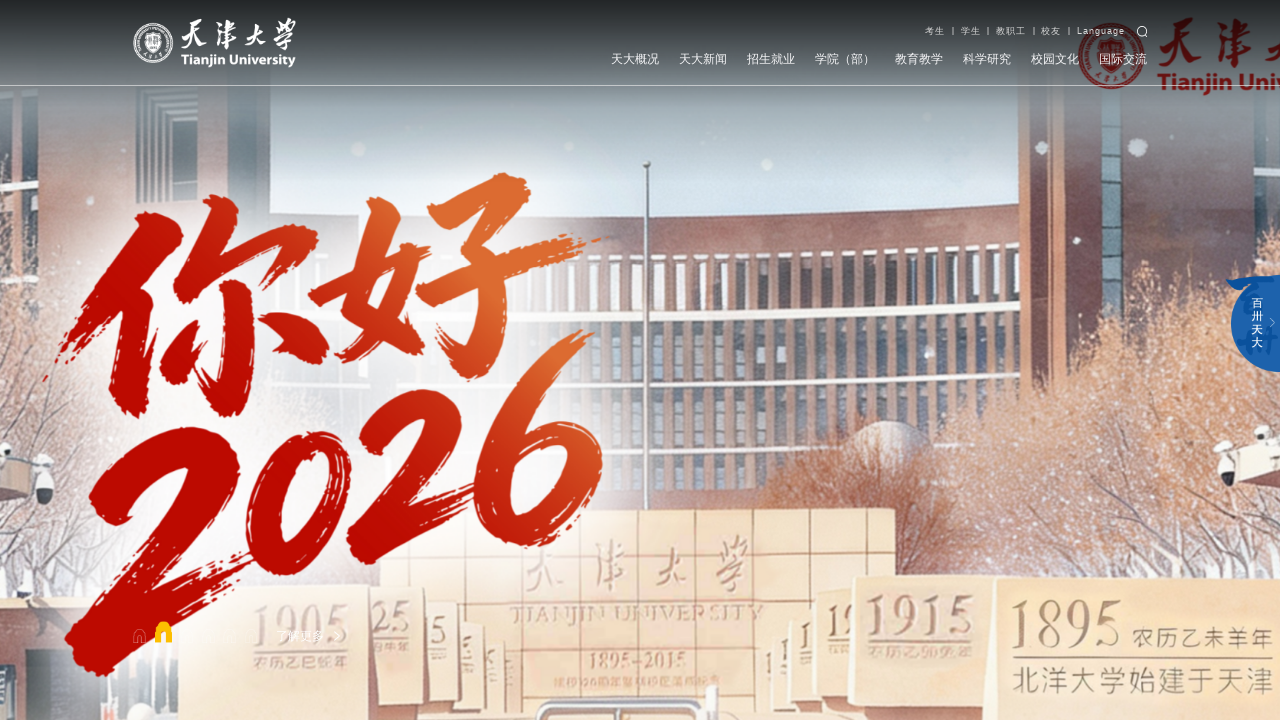